Navigates to a checkbox demo page and selects a specific checkbox (Option-2) from a group of checkboxes

Starting URL: http://syntaxprojects.com/basic-checkbox-demo.php

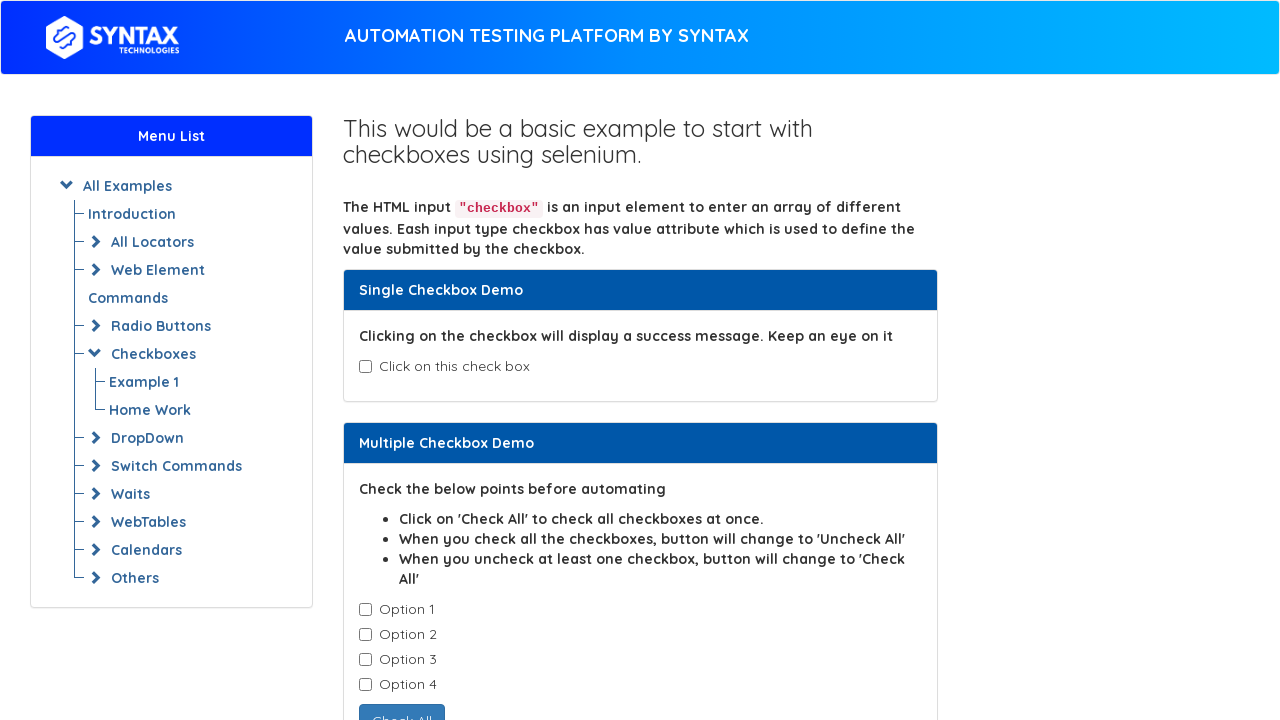

Navigated to checkbox demo page
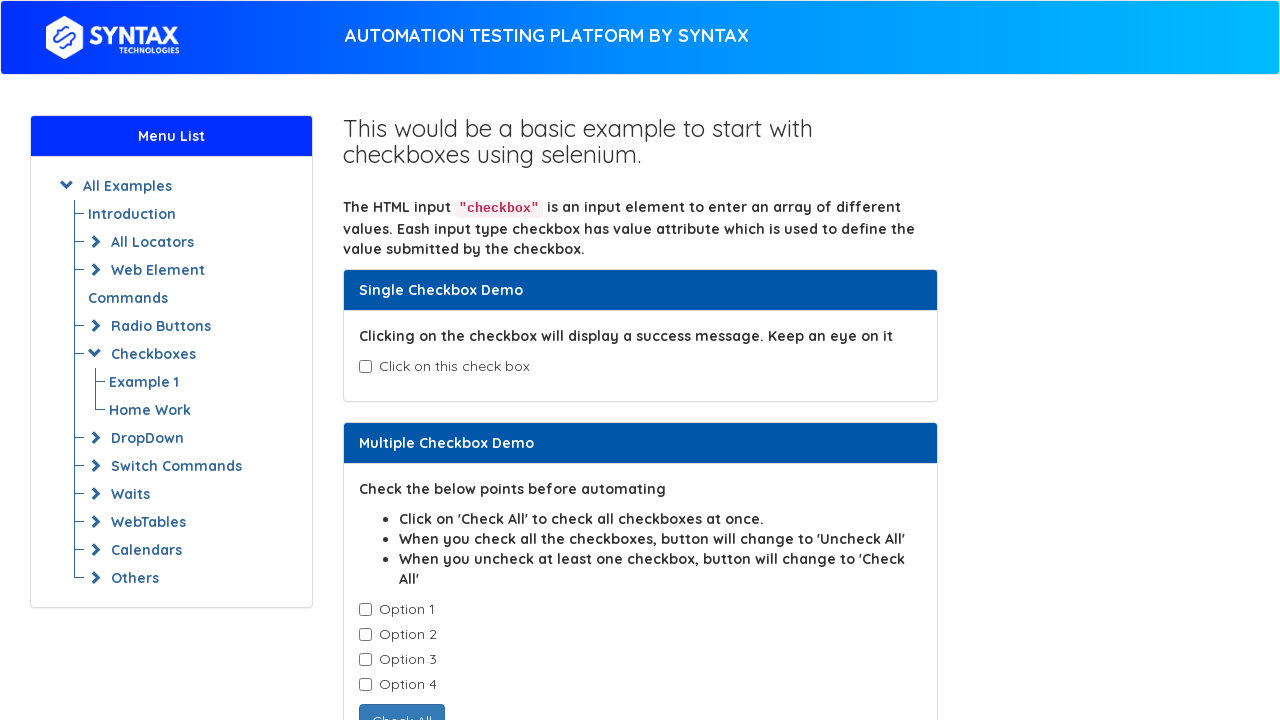

Found all checkboxes with class 'cb1-element'
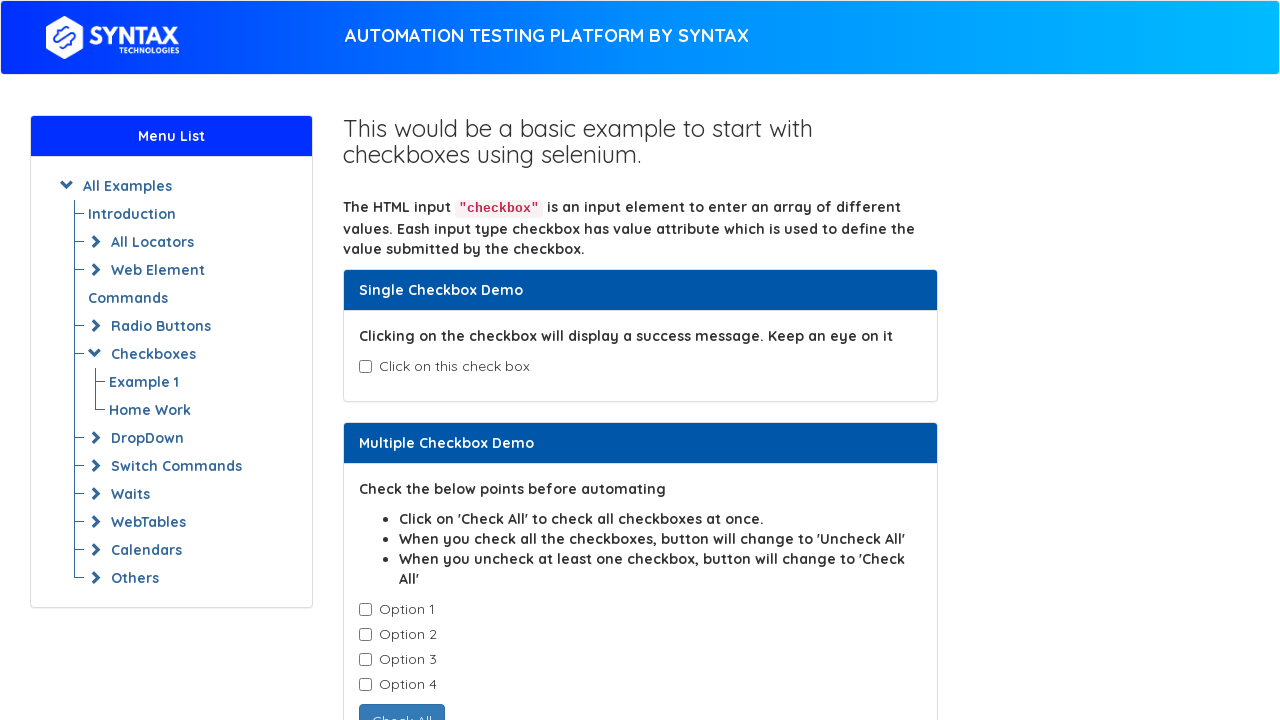

Clicked checkbox for Option-2
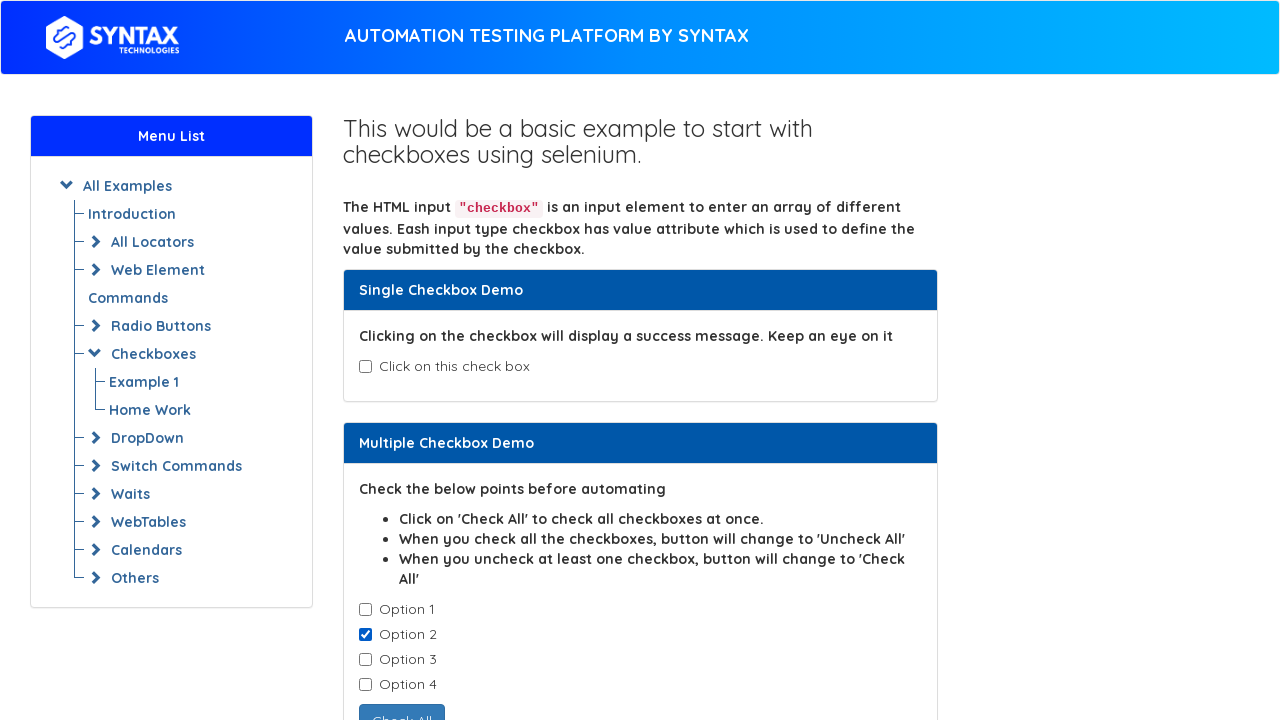

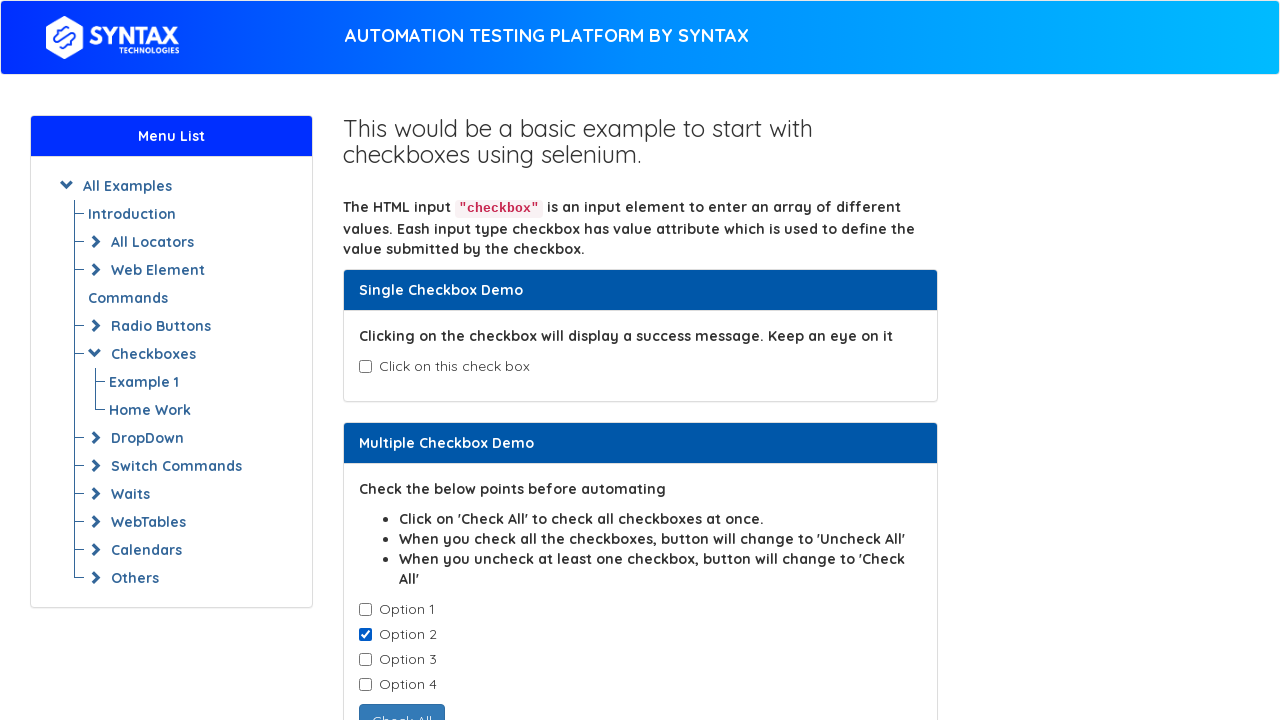